Tests right-click (context click) functionality by performing a context click on a button element to trigger a context menu

Starting URL: https://swisnl.github.io/jQuery-contextMenu/demo.html

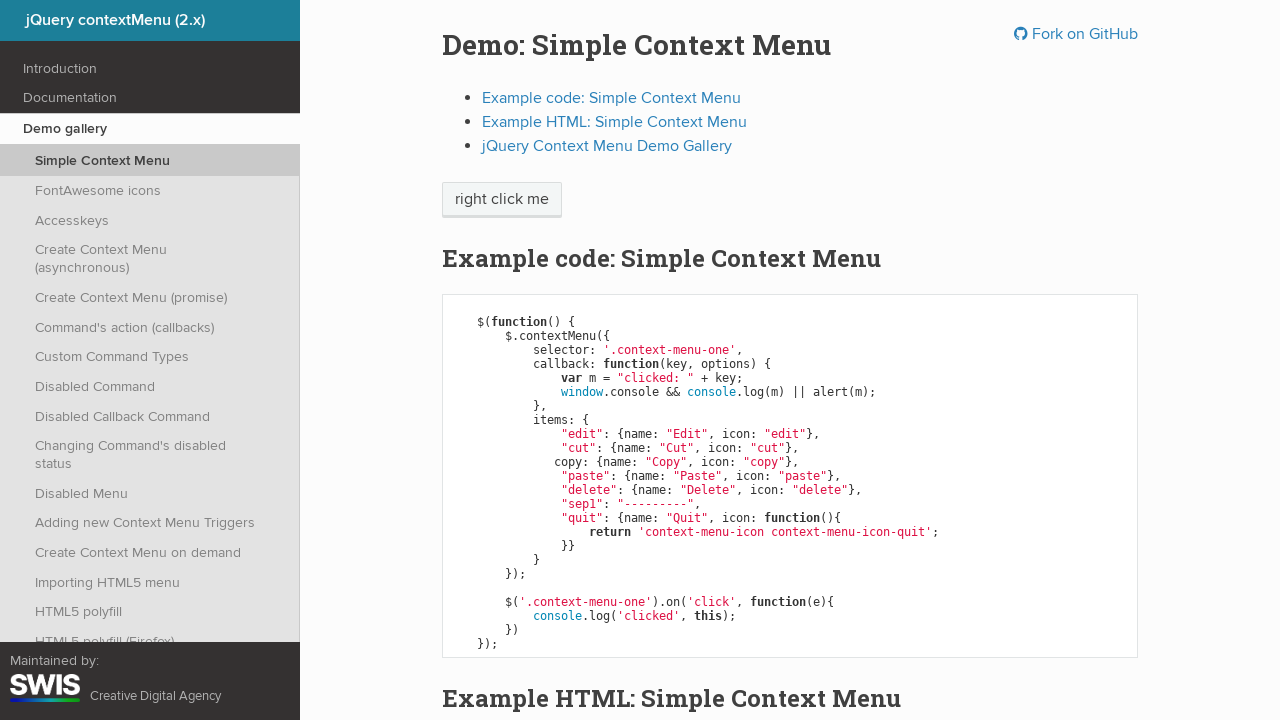

Located the 'right click me' button element
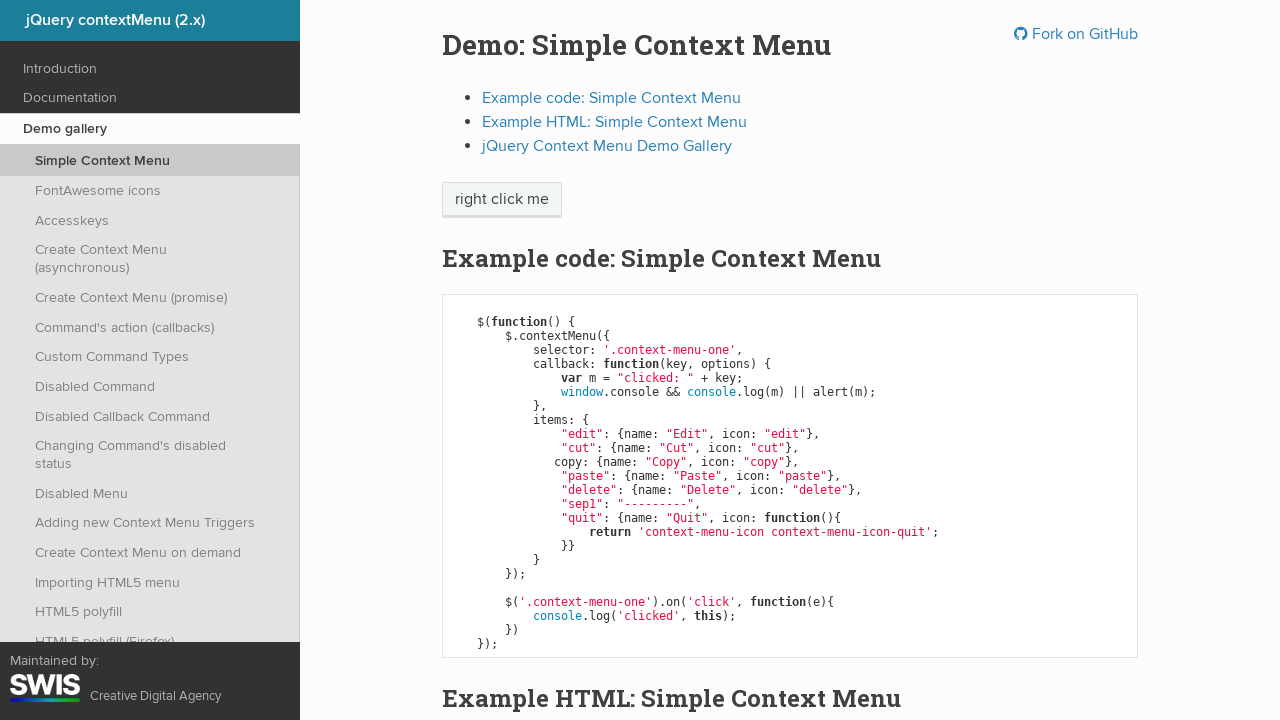

Performed right-click (context click) on the button at (502, 200) on xpath=//span[text()='right click me']
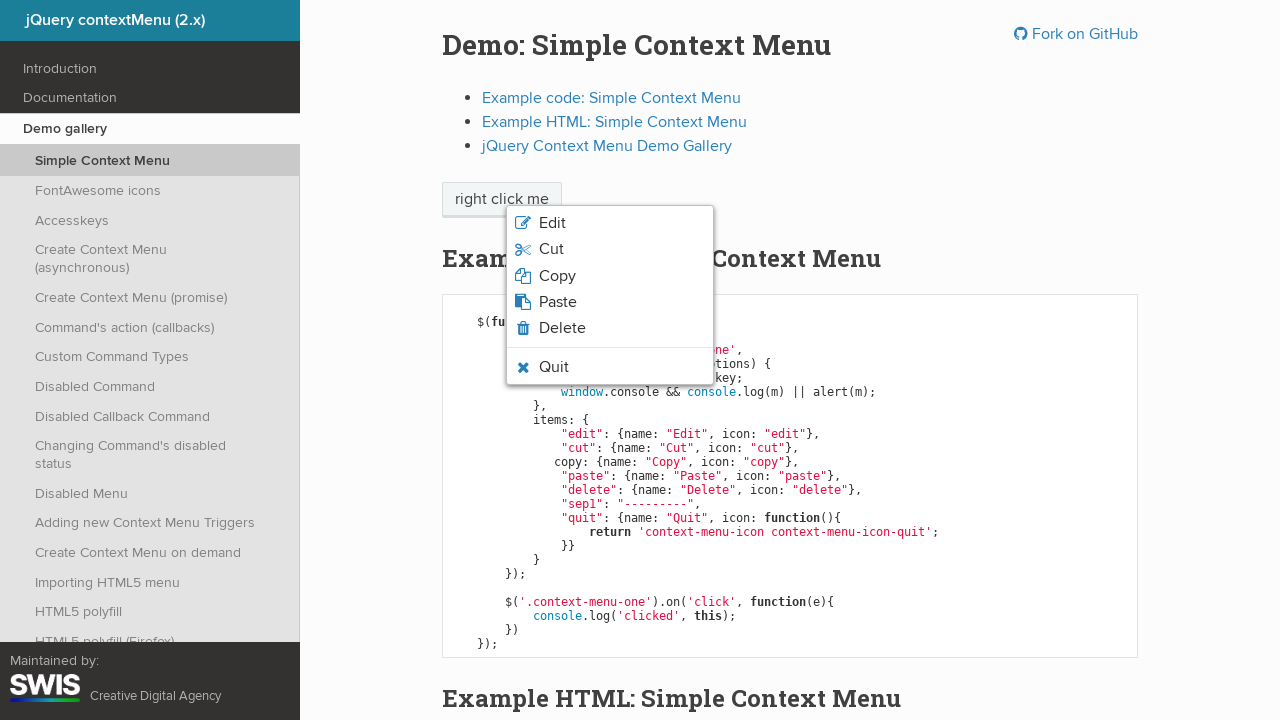

Context menu appeared
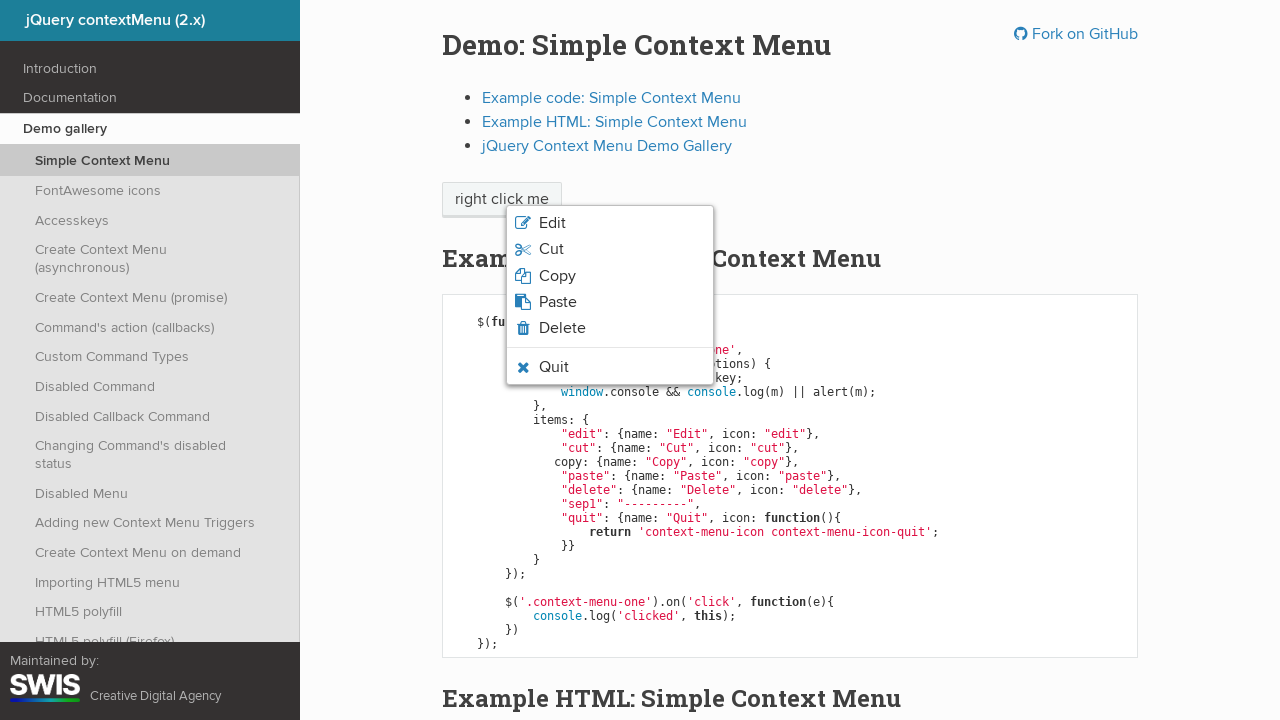

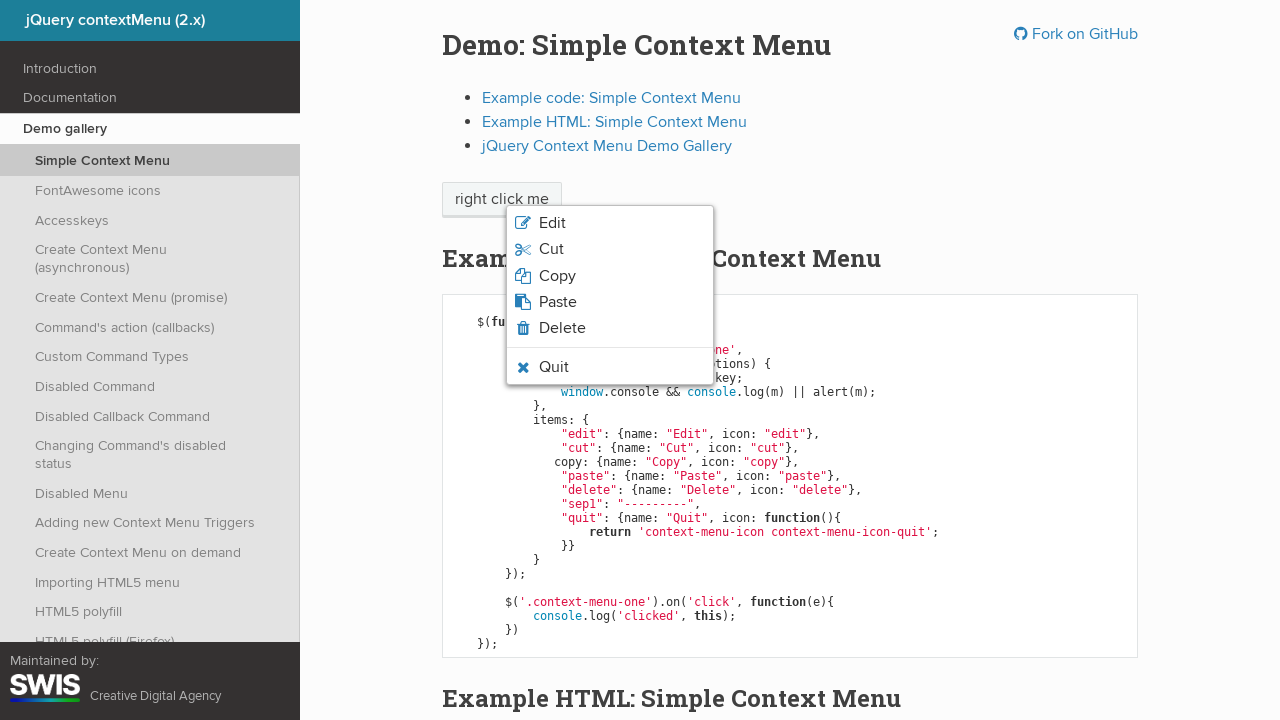